Tests a JavaScript prompt dialog by clicking a button, entering text into the prompt, and accepting it

Starting URL: https://automationfc.github.io/basic-form/index.html

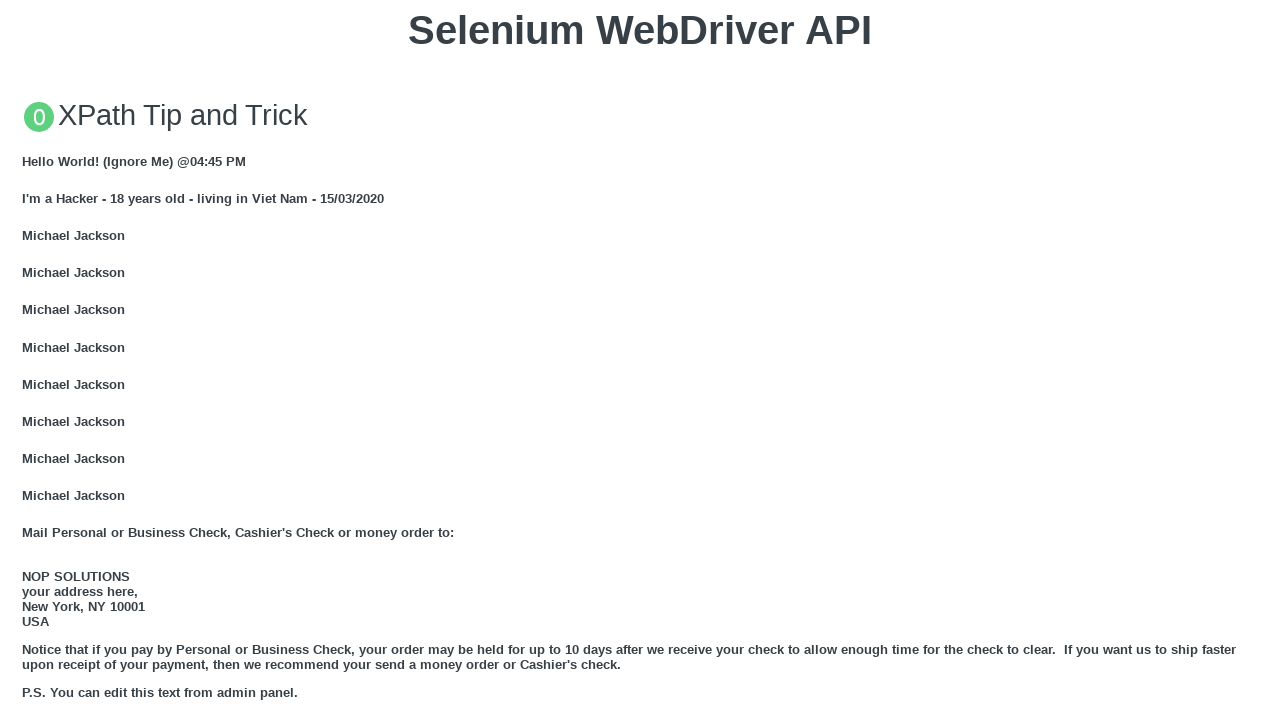

Set up dialog handler to accept prompt with text 'Test Input Text'
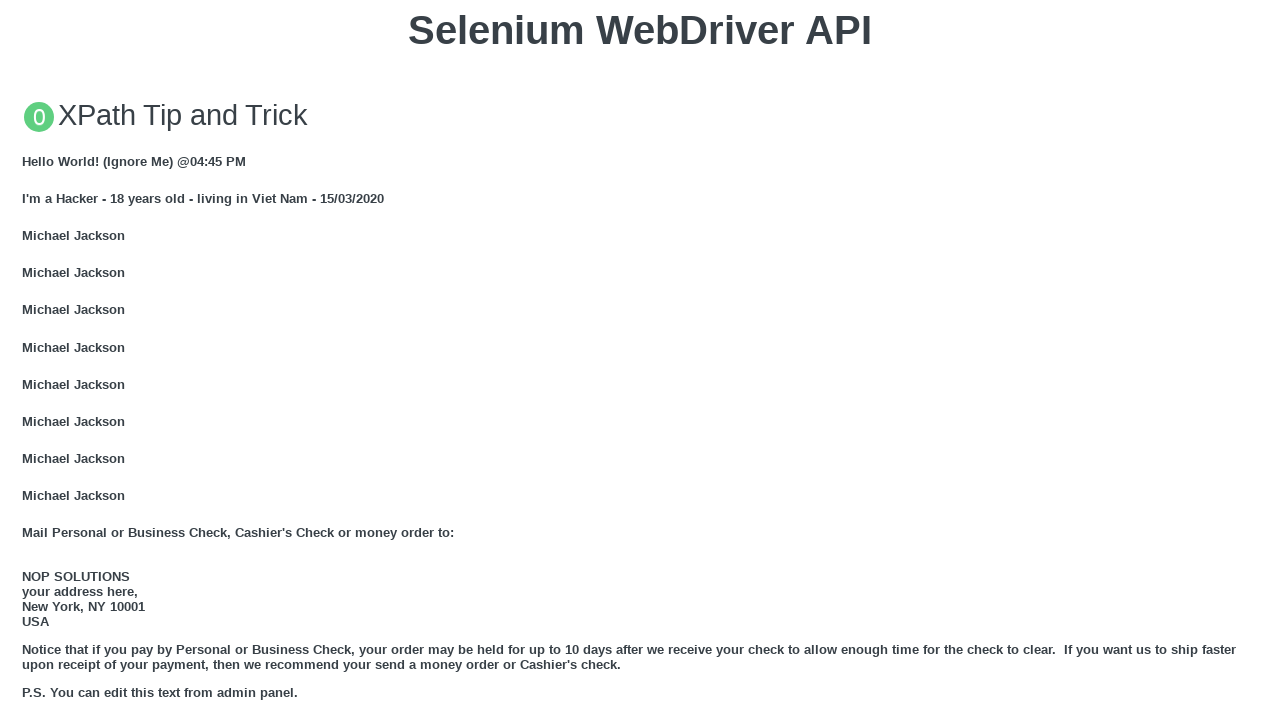

Clicked button to trigger JavaScript prompt dialog at (640, 360) on xpath=//button[text()='Click for JS Prompt']
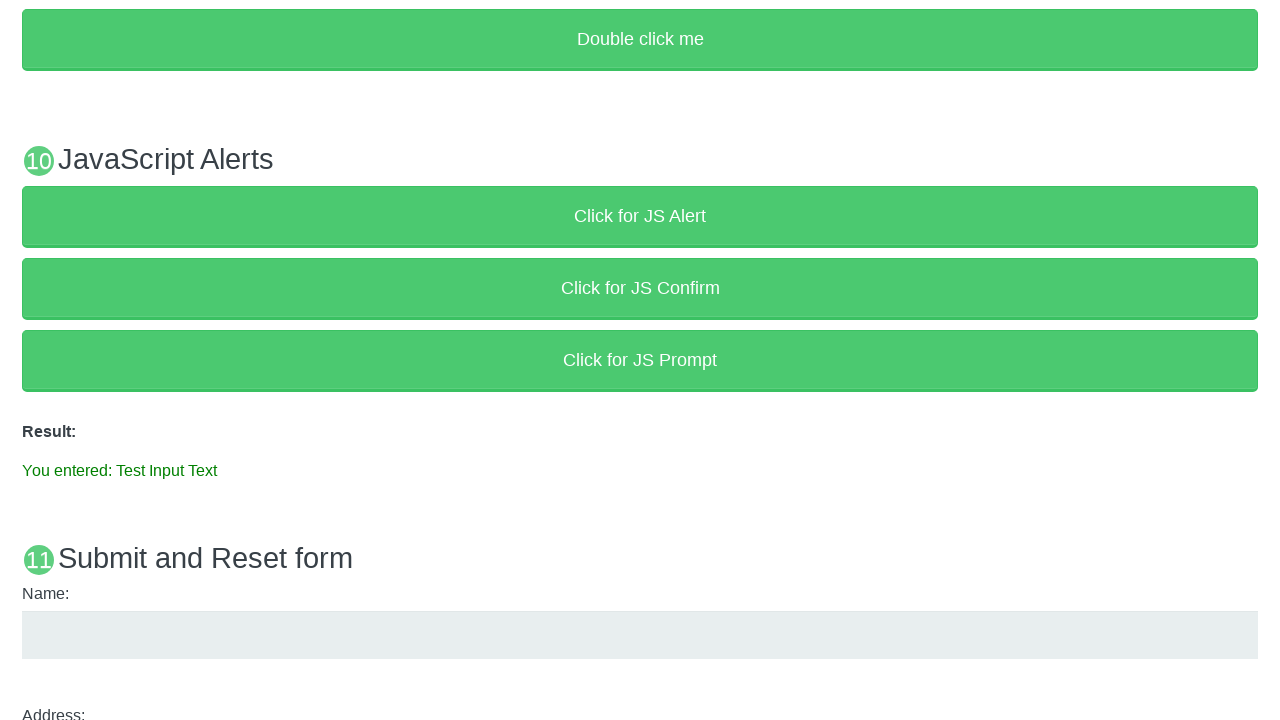

Verified result text displays 'You entered: Test Input Text'
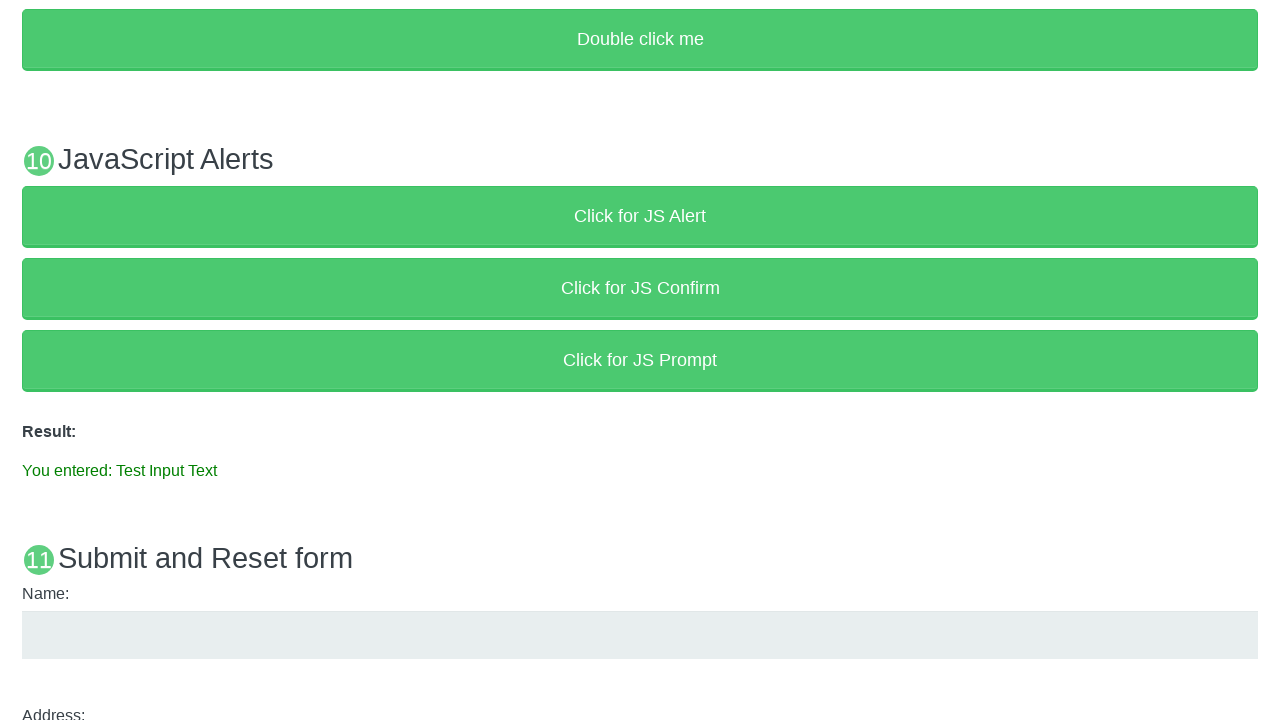

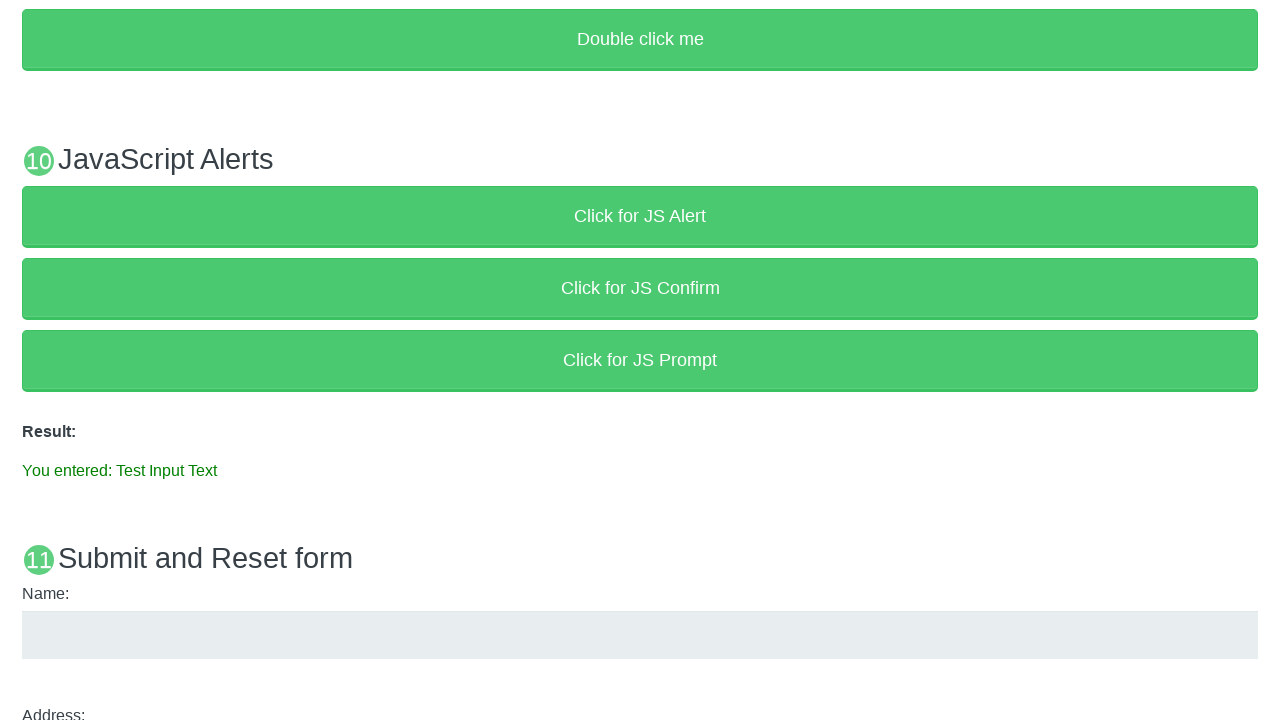